Navigates to the infinite scroll section of the demo app

Starting URL: https://demoapps.qspiders.com/

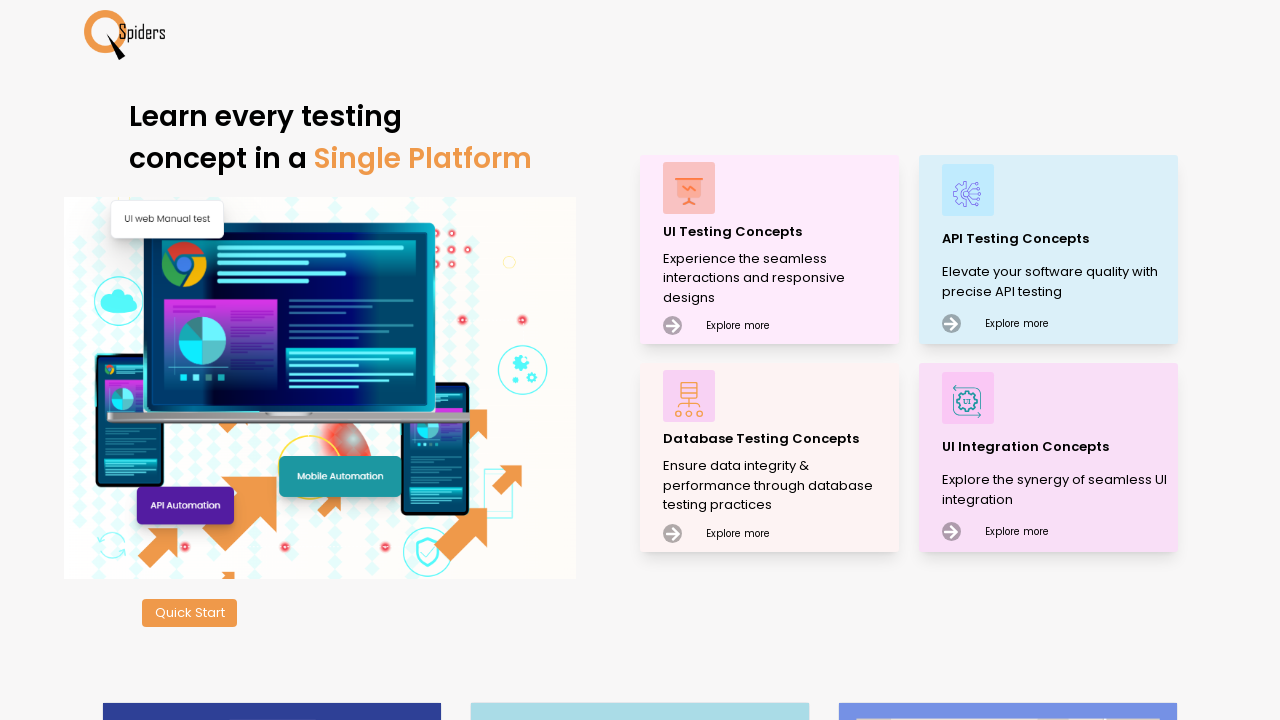

Clicked first 'Explore more' button at (738, 323) on xpath=//div[text()='Explore more'][1]
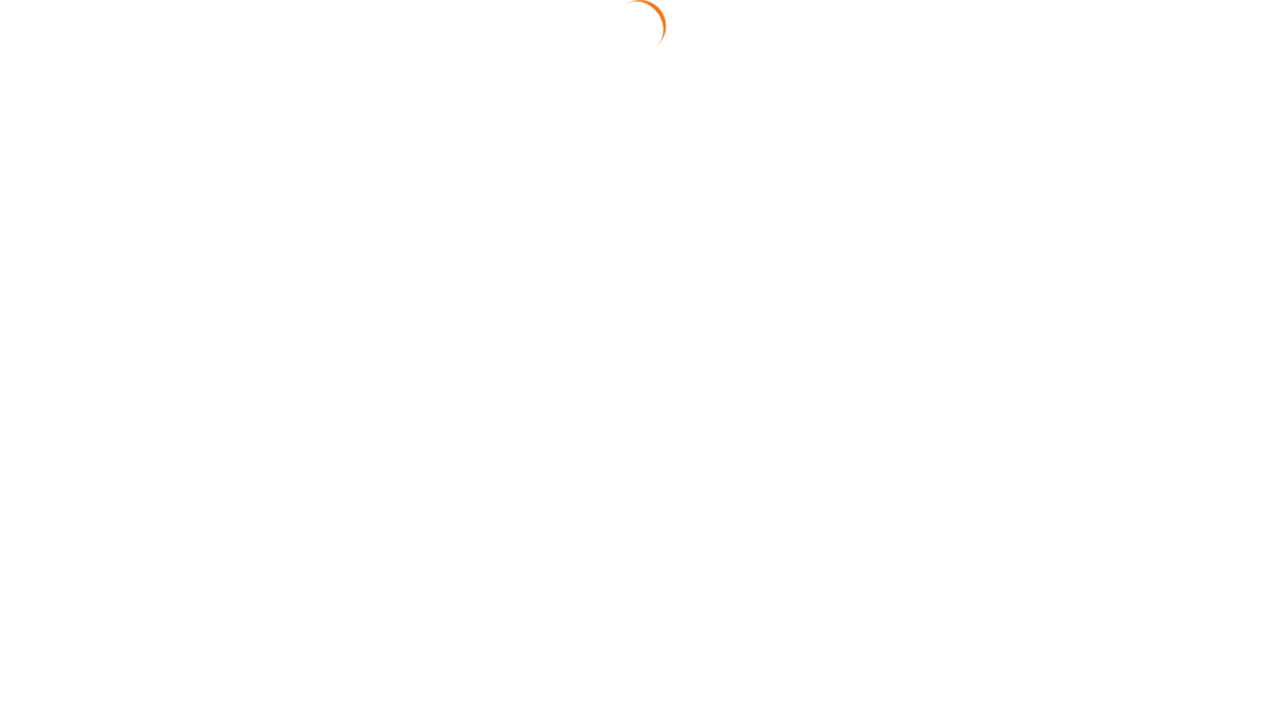

Clicked Scroll section at (36, 579) on xpath=//section[text()='Scroll']
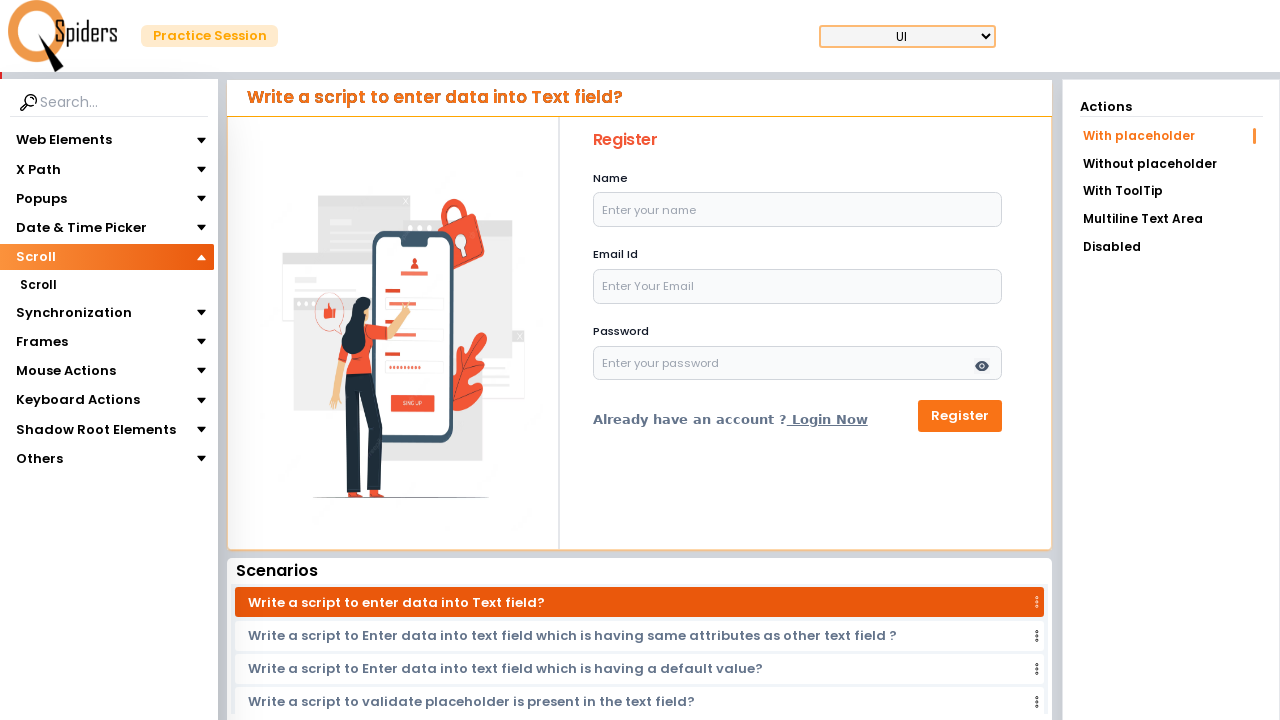

Clicked the scroll option link at (106, 285) on xpath=//a[contains(@class,'pe-1 py-1')]
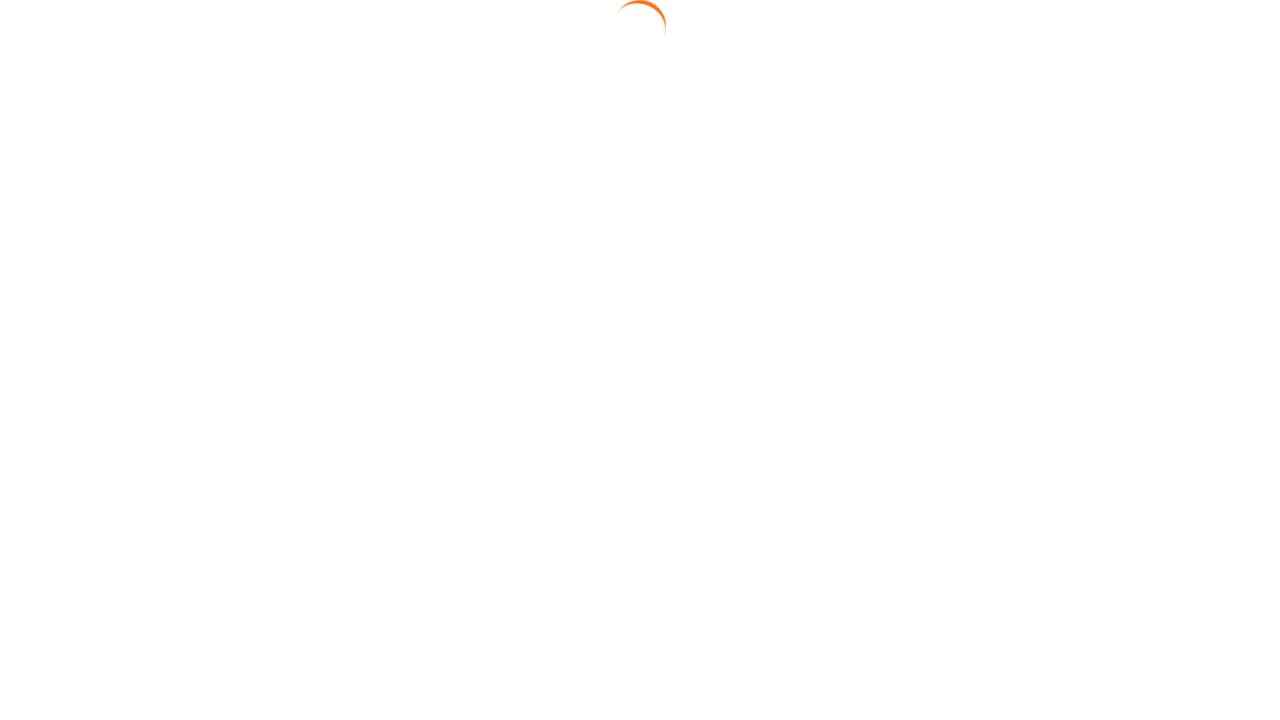

Clicked 'Open In New Tab' link to navigate to infinite scroll section at (644, 235) on xpath=//a[contains(text(),'Open In New Tab')]
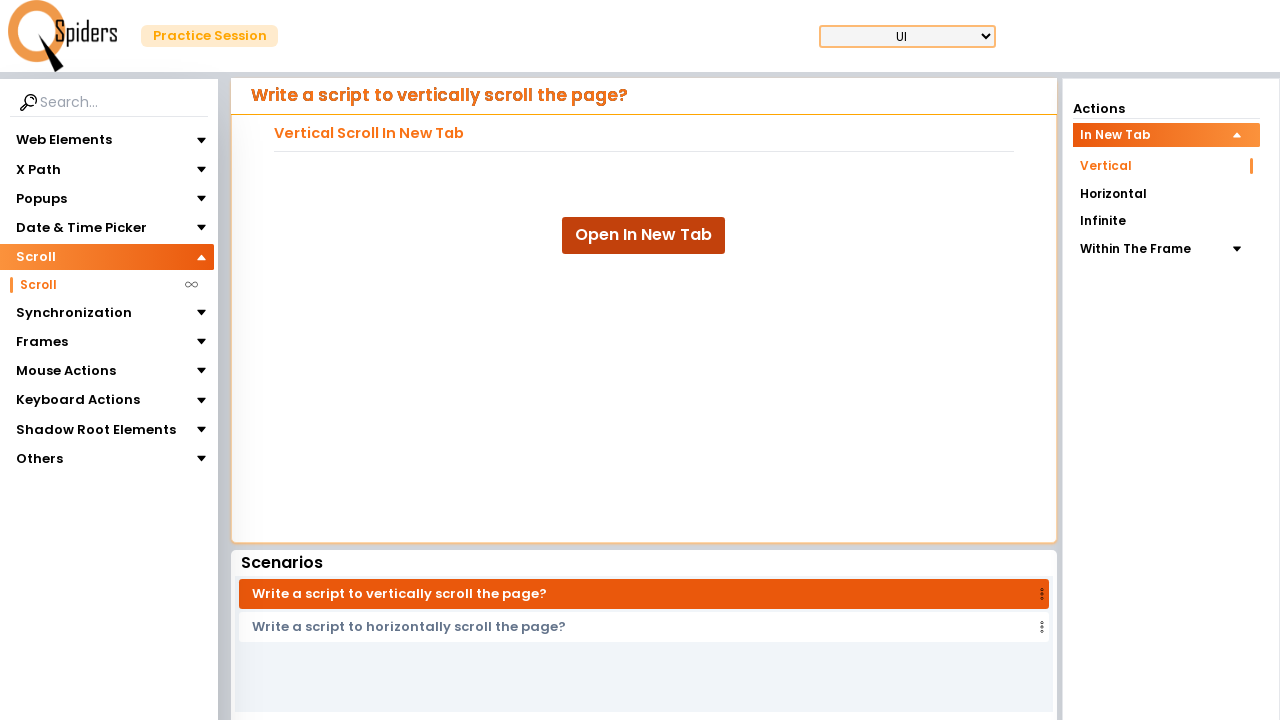

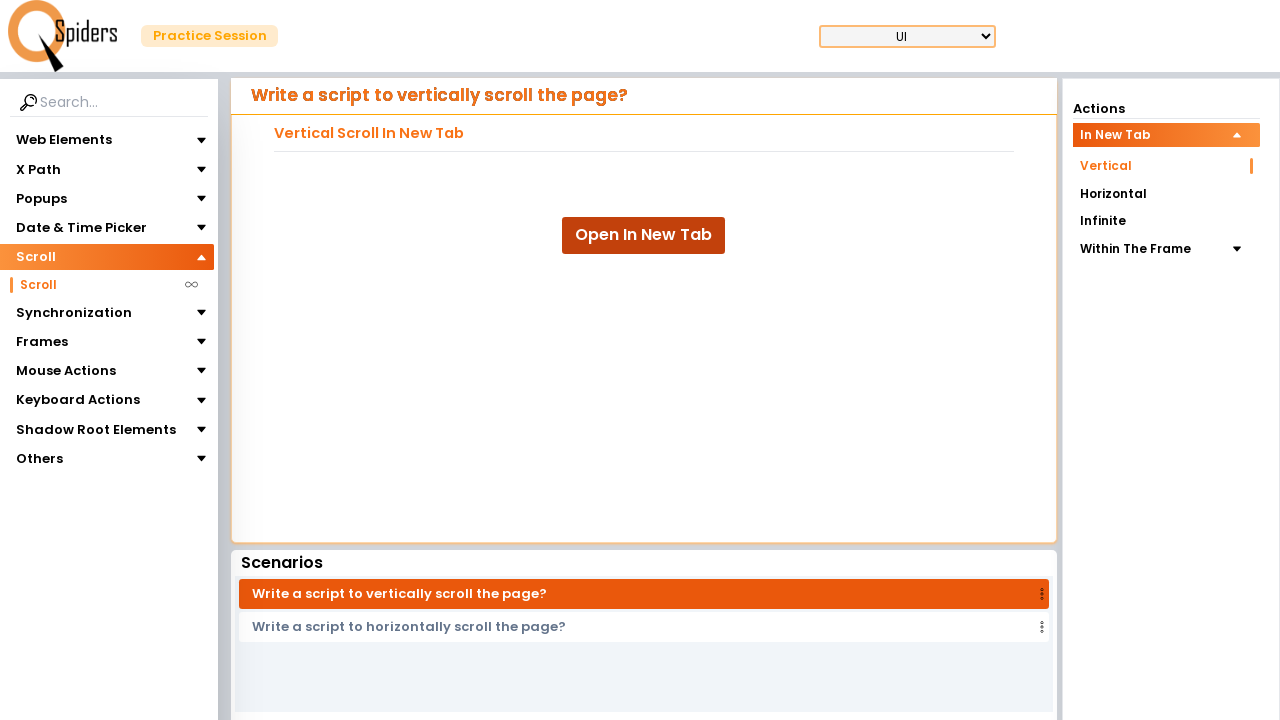